Demonstrates fluent wait with custom timeout and polling intervals by waiting for the login button to be clickable before clicking it.

Starting URL: https://the-internet.herokuapp.com/login

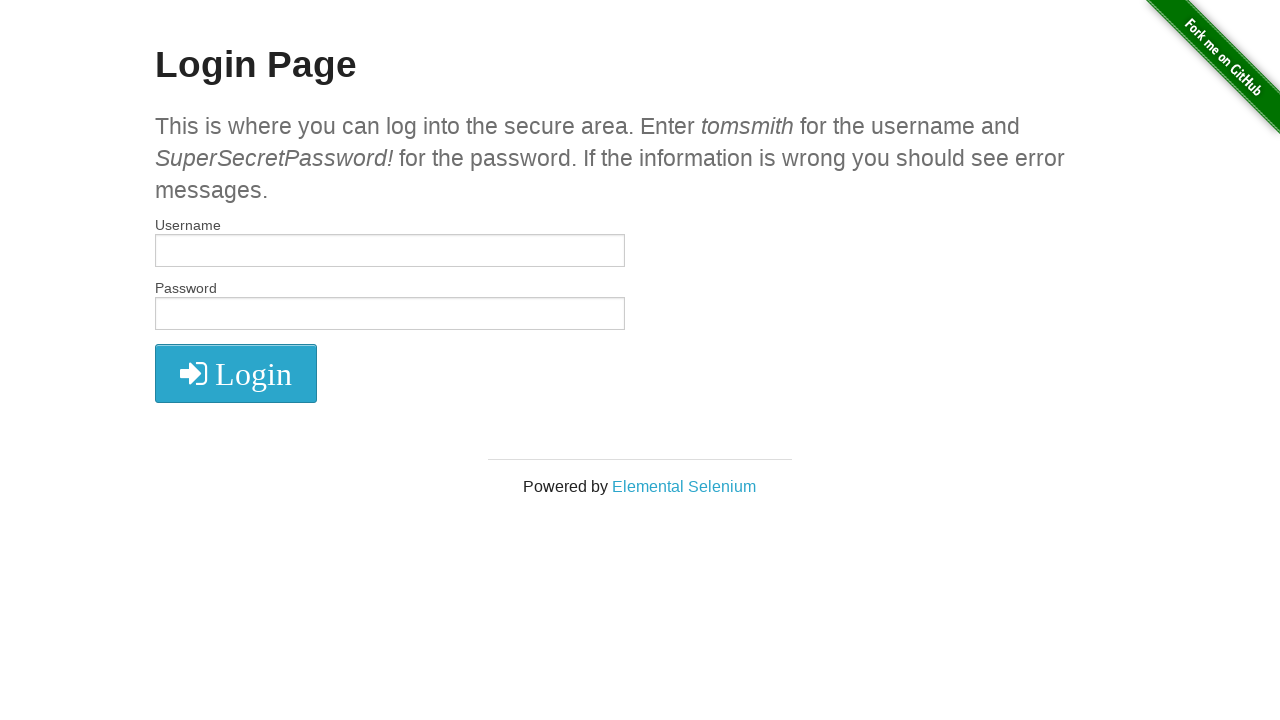

Navigated to login page
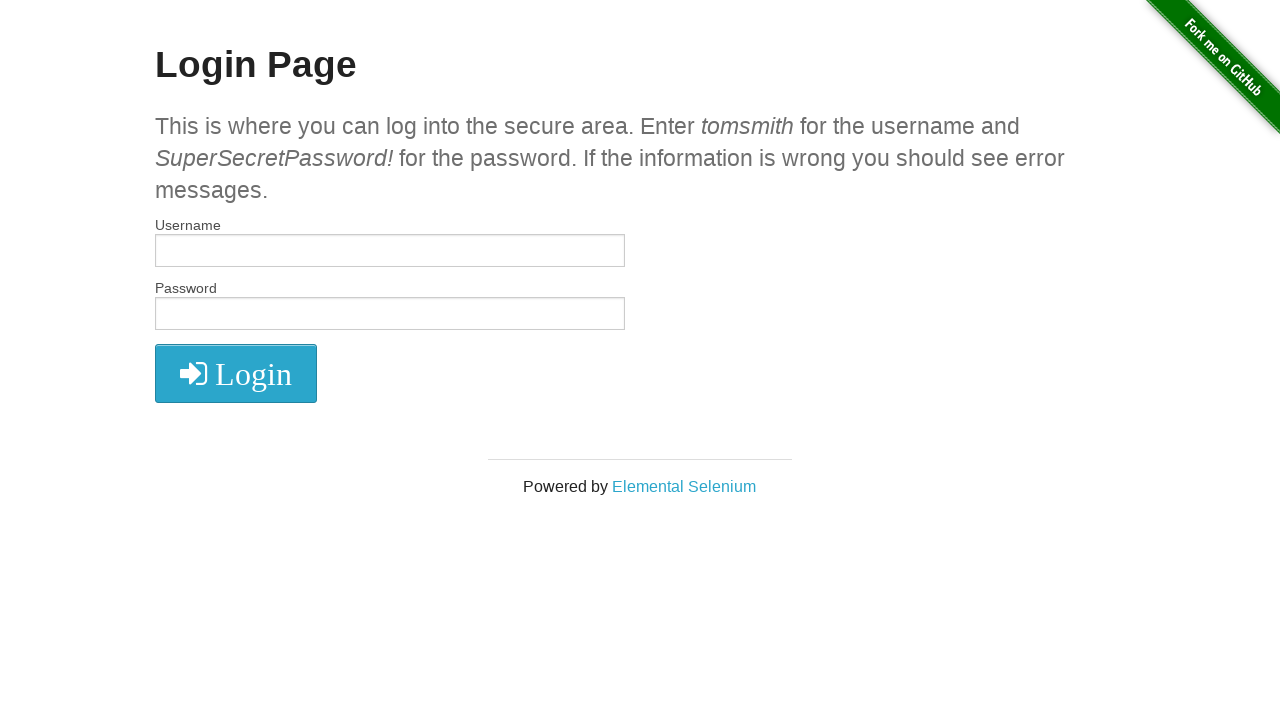

Login button became visible and clickable
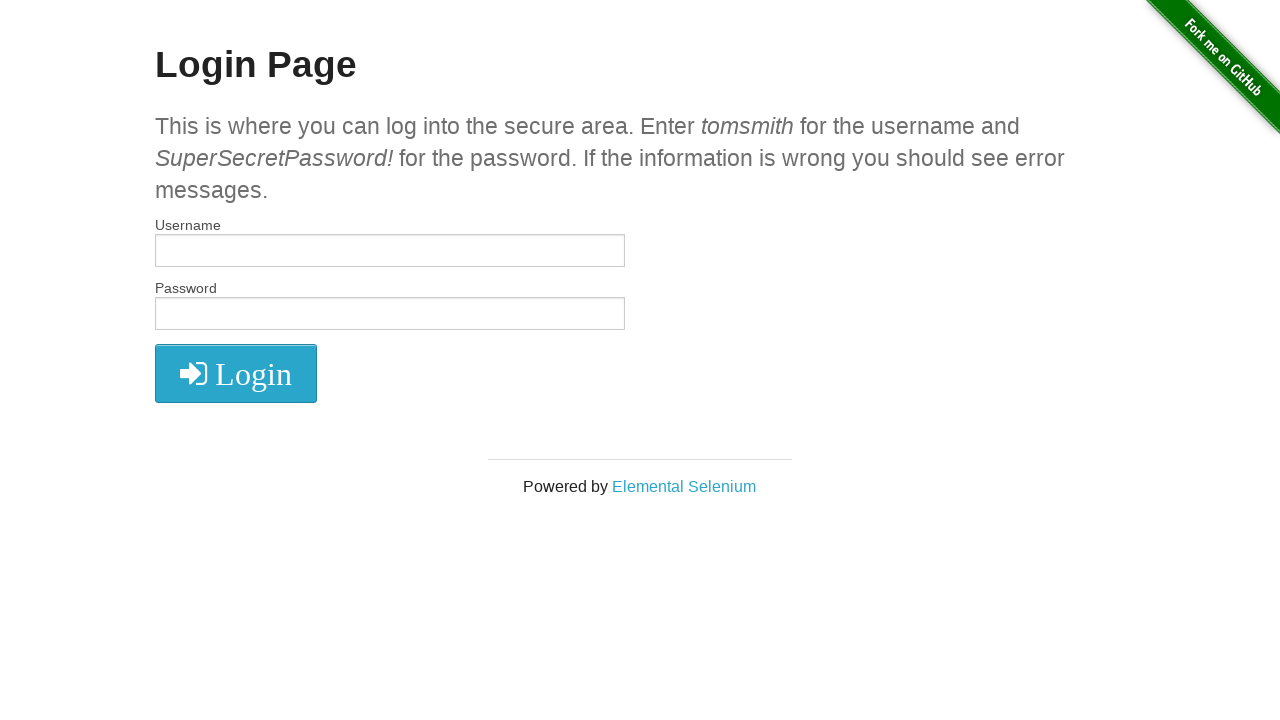

Clicked the login button at (236, 374) on .fa.fa-2x.fa-sign-in
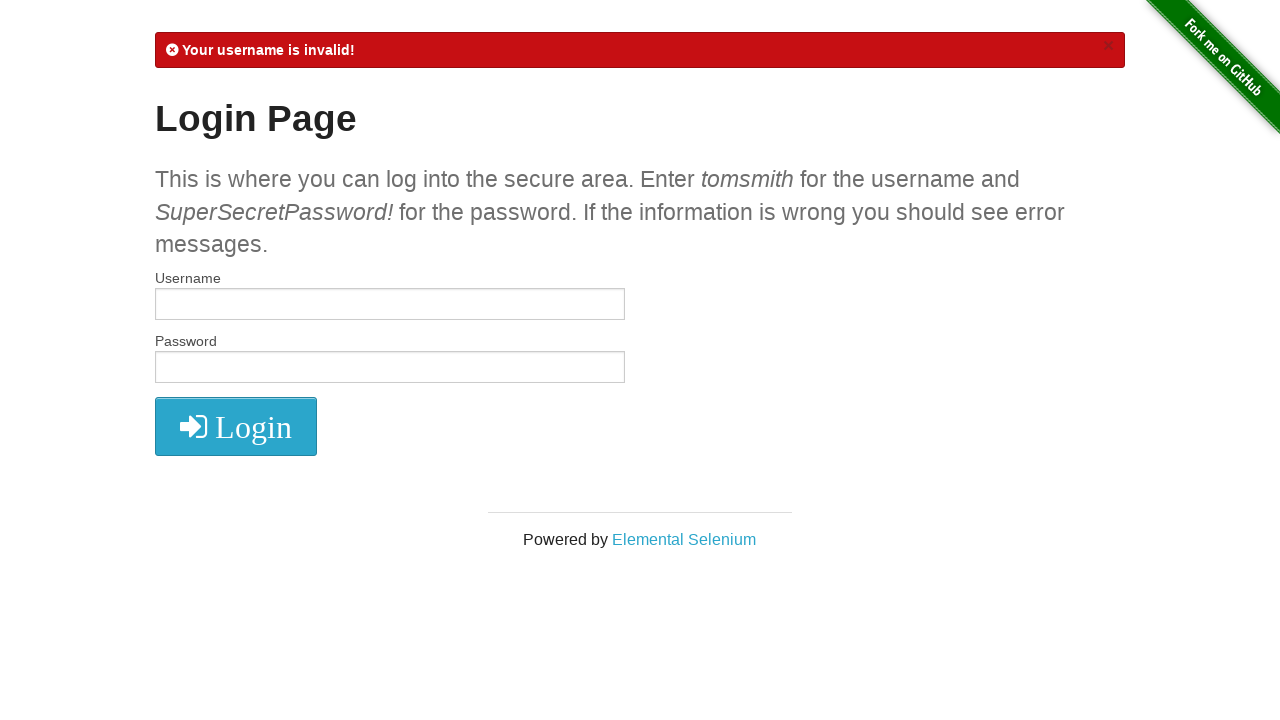

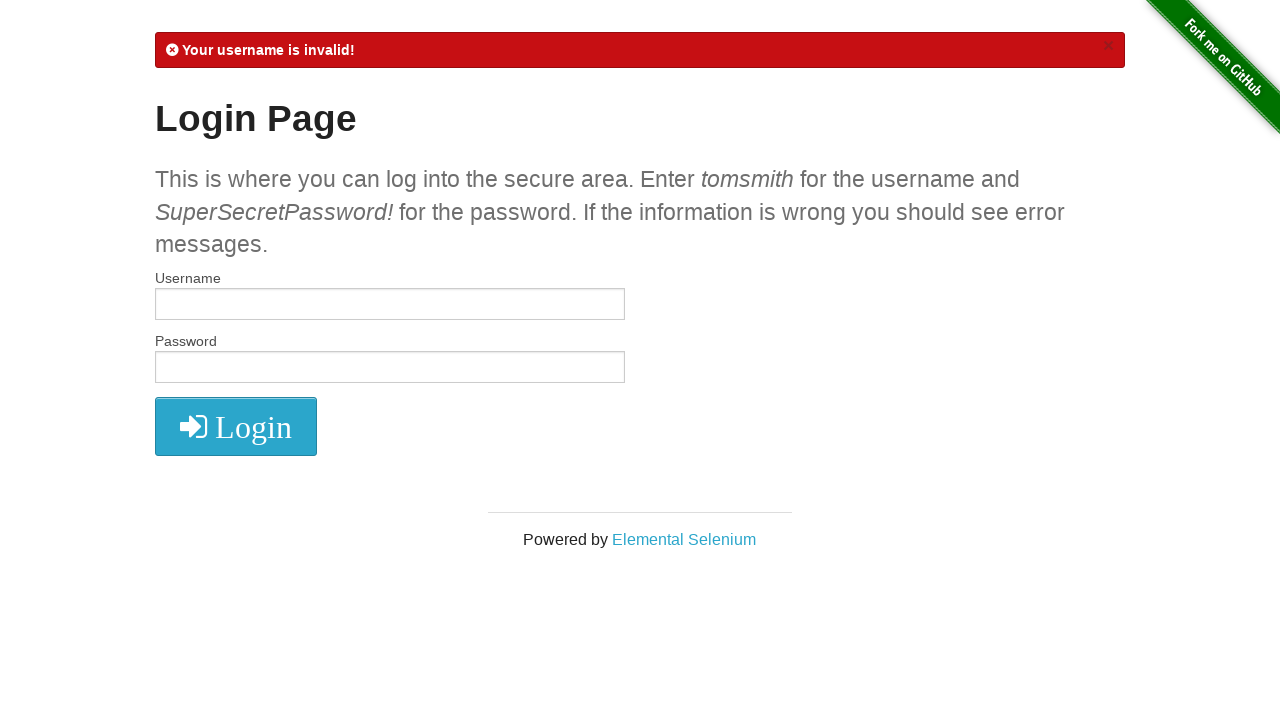